Tests selecting a day from a week day dropdown by clicking the dropdown button and then selecting "Martes" (Tuesday).

Starting URL: https://thefreerangetester.github.io/sandbox-automation-testing/

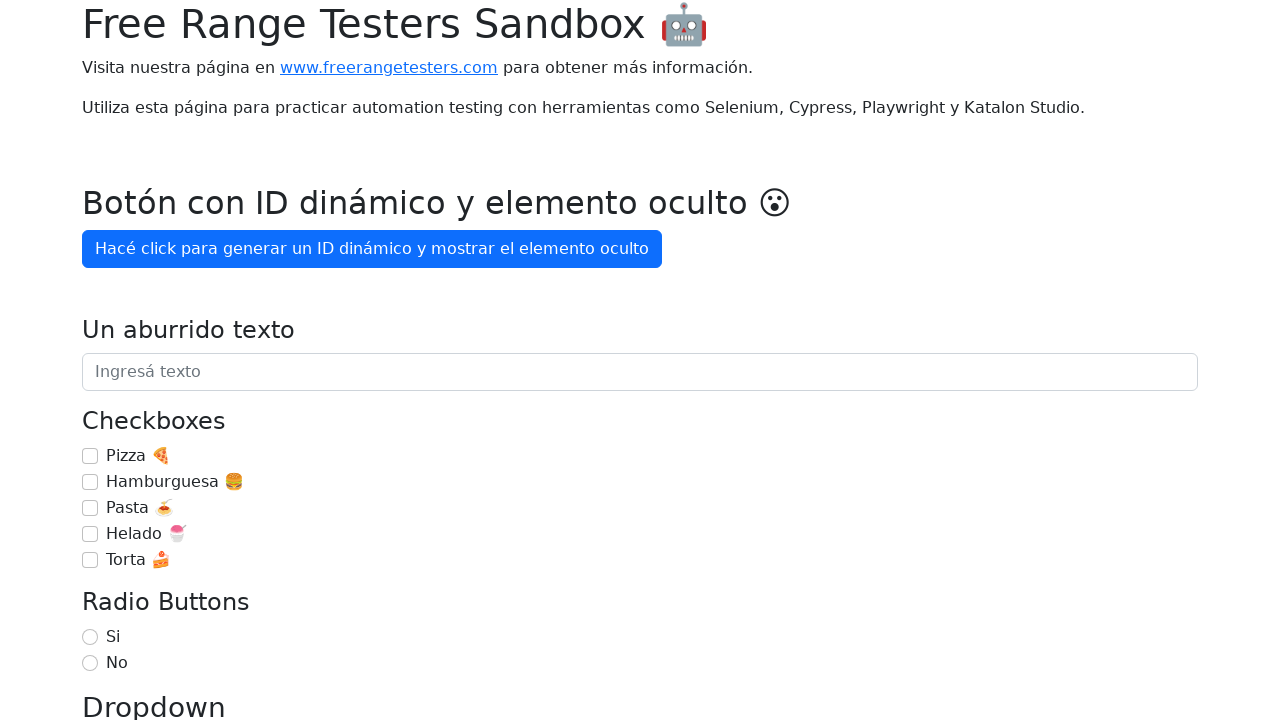

Clicked the 'Día de la semana' (day of the week) dropdown button at (171, 360) on internal:role=button[name="Día de la semana"i]
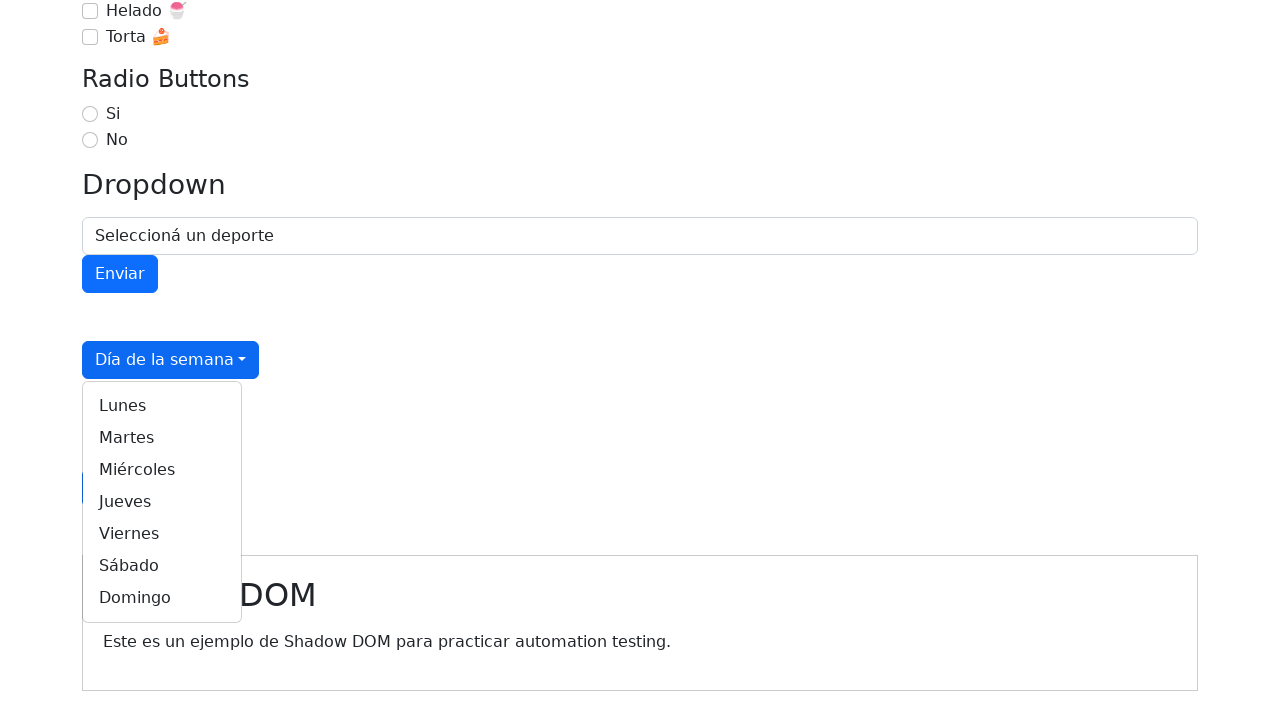

Selected 'Martes' (Tuesday) from the dropdown menu at (162, 438) on internal:role=link[name="Martes"i]
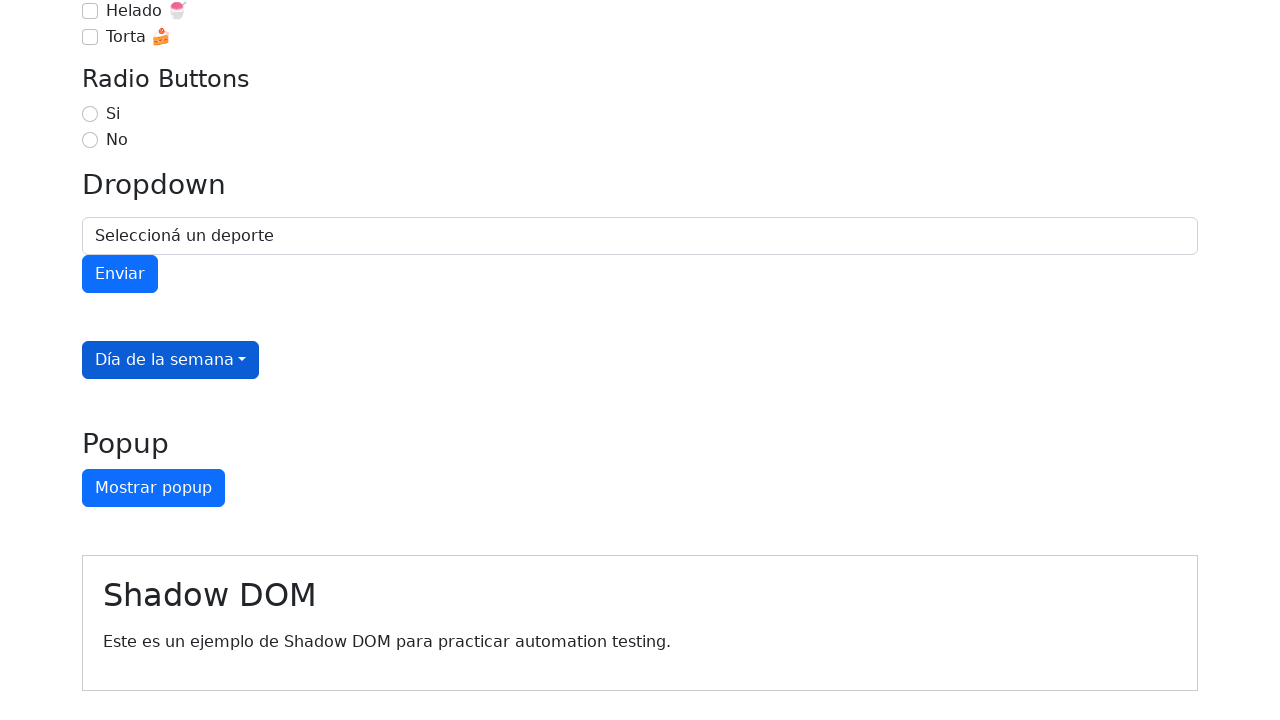

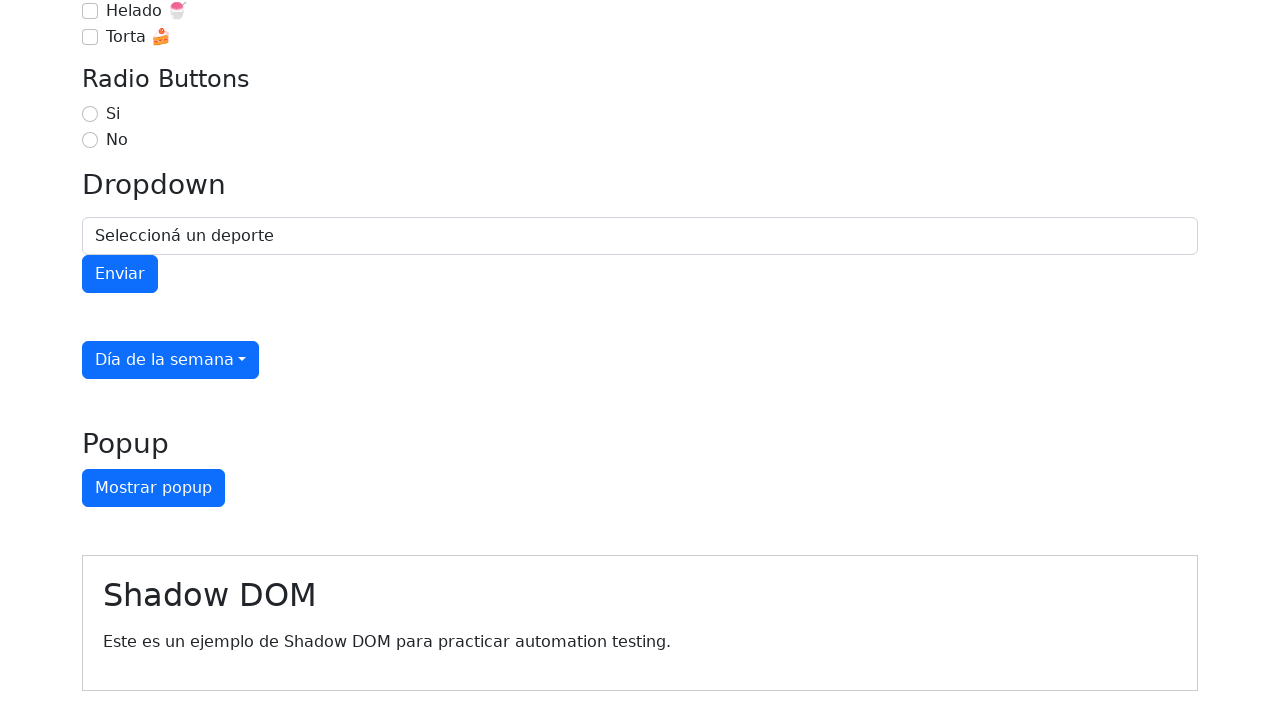